Opens the DemoBlaze e-commerce demo website and verifies the page loads successfully

Starting URL: https://www.demoblaze.com/index.html

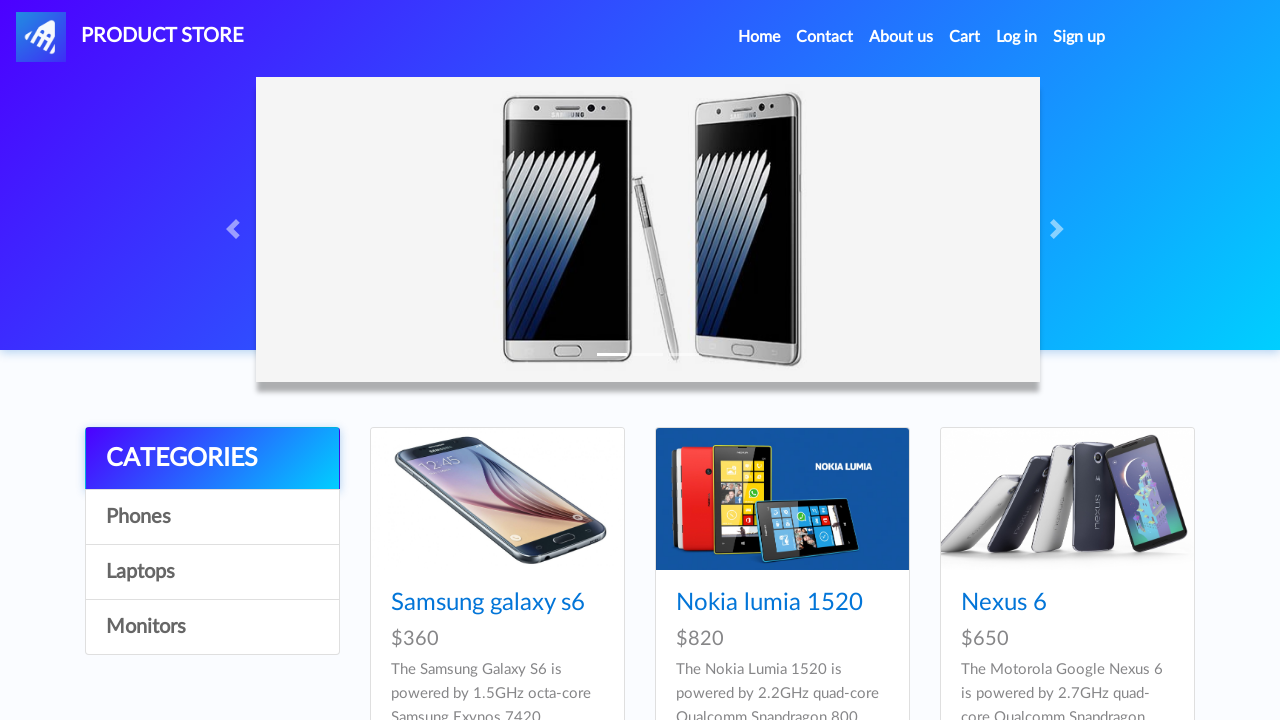

Waited for page to reach domcontentloaded state
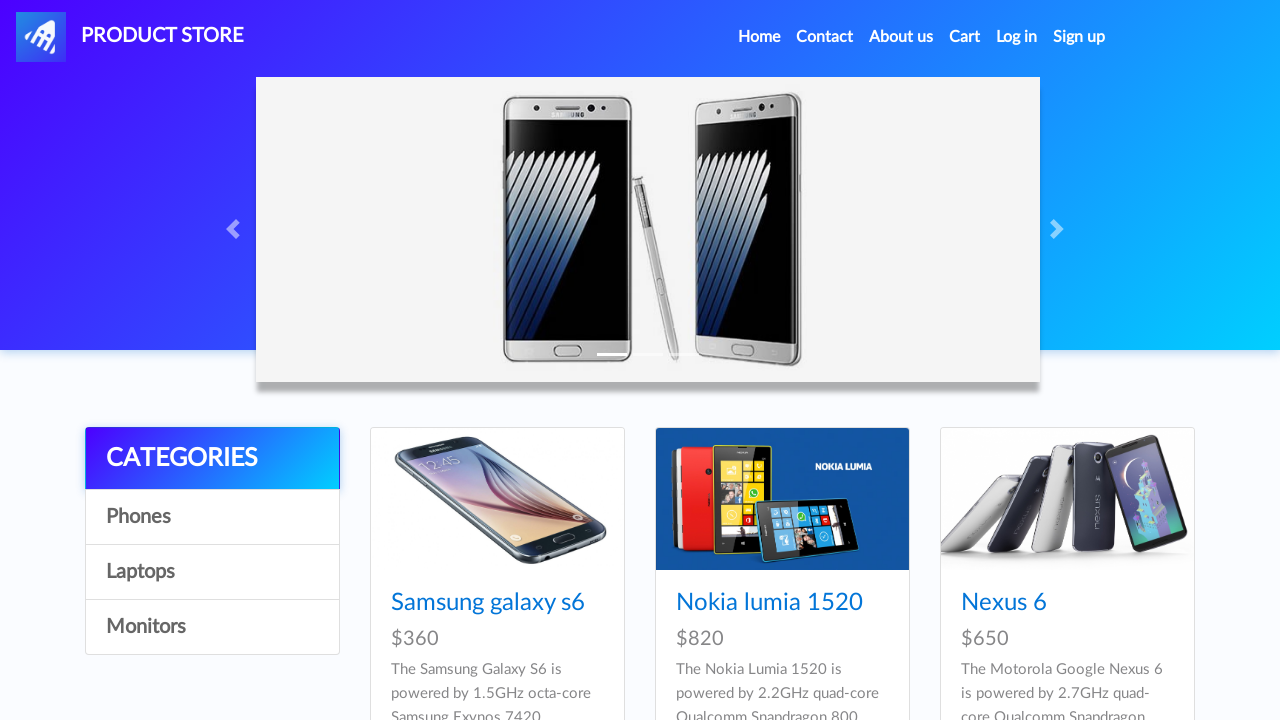

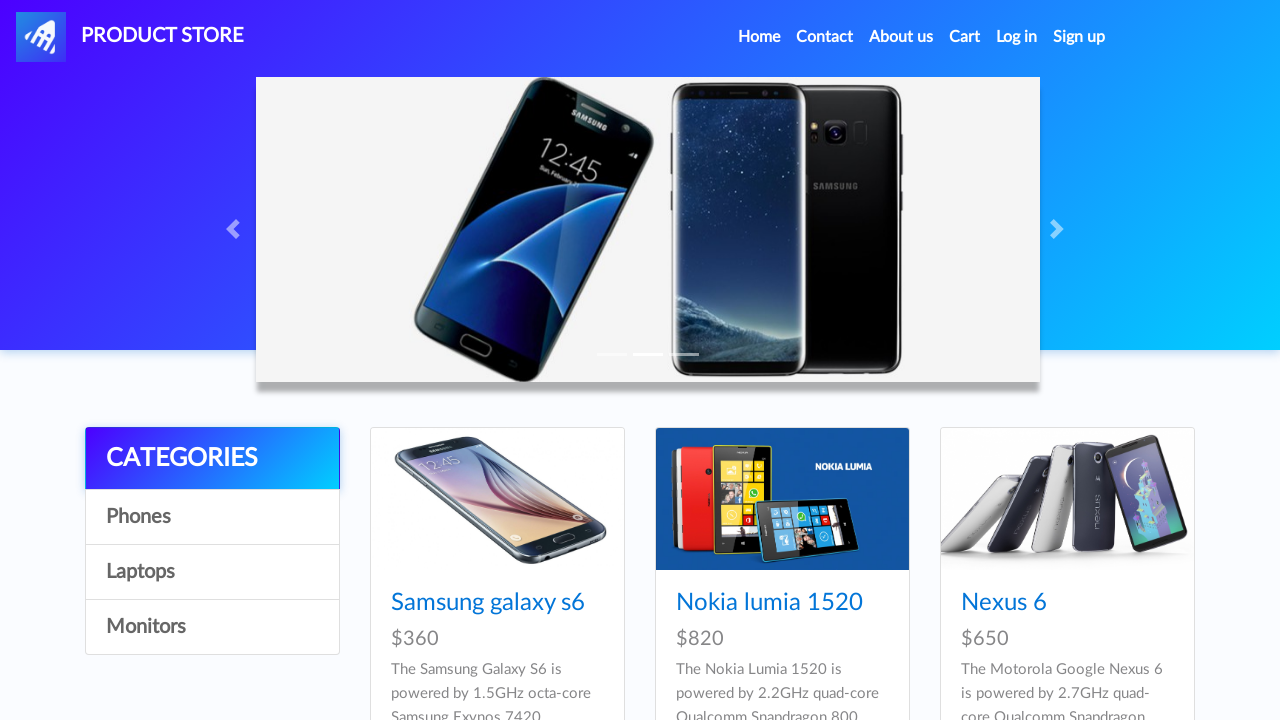